Tests dropdown selection functionality by reading two numbers from the page, calculating their sum, selecting the corresponding value from a dropdown, and clicking a submit button.

Starting URL: http://suninjuly.github.io/selects1.html

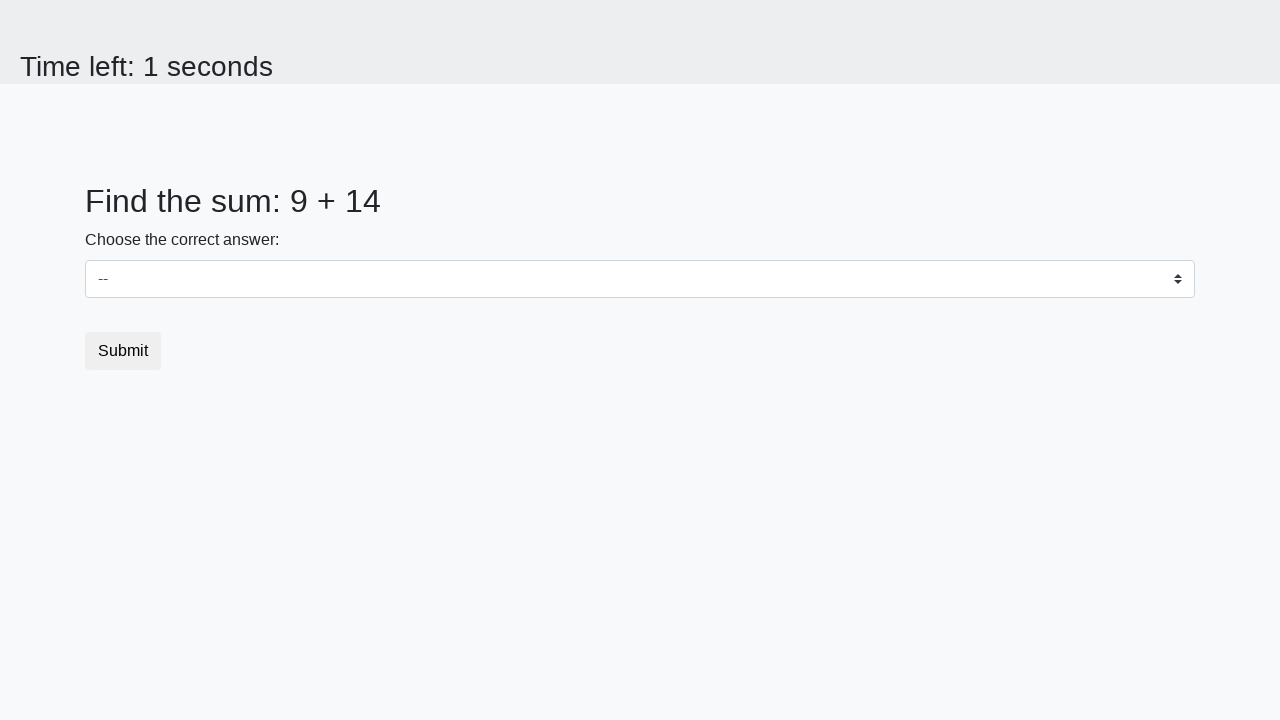

Read first number from #num1 element
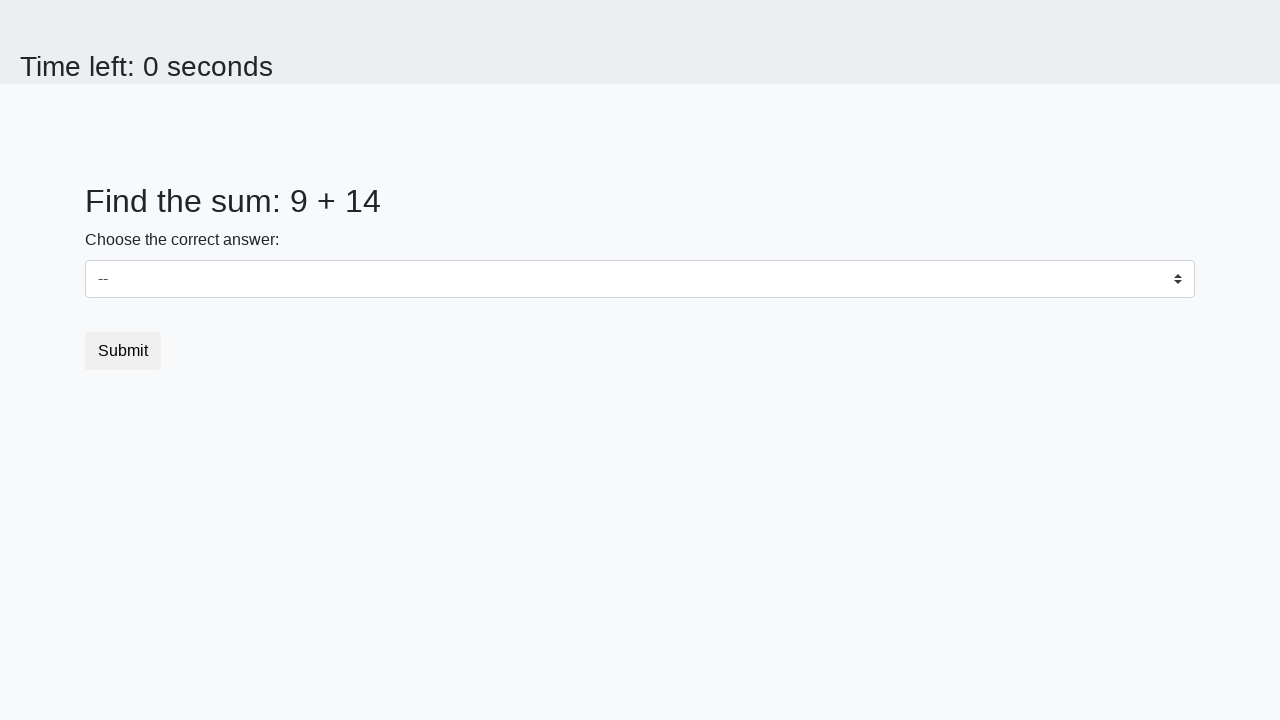

Read second number from #num2 element
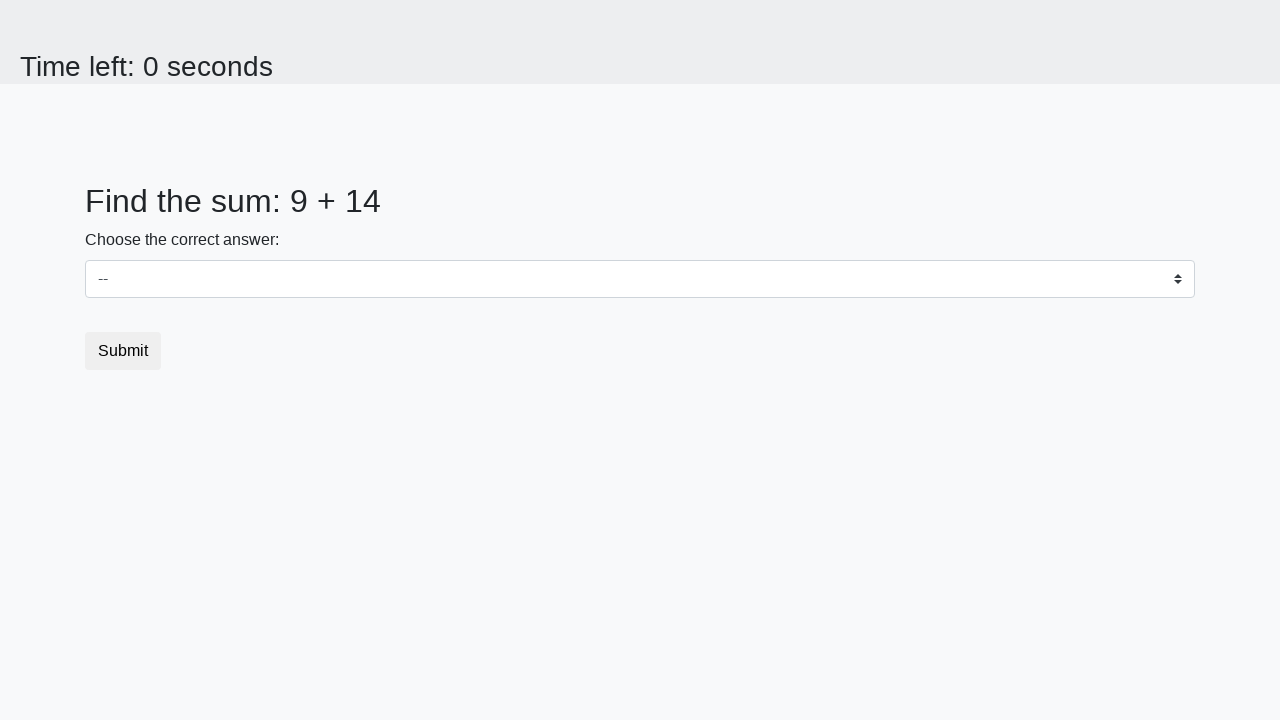

Calculated sum of 9 + 14 = 23
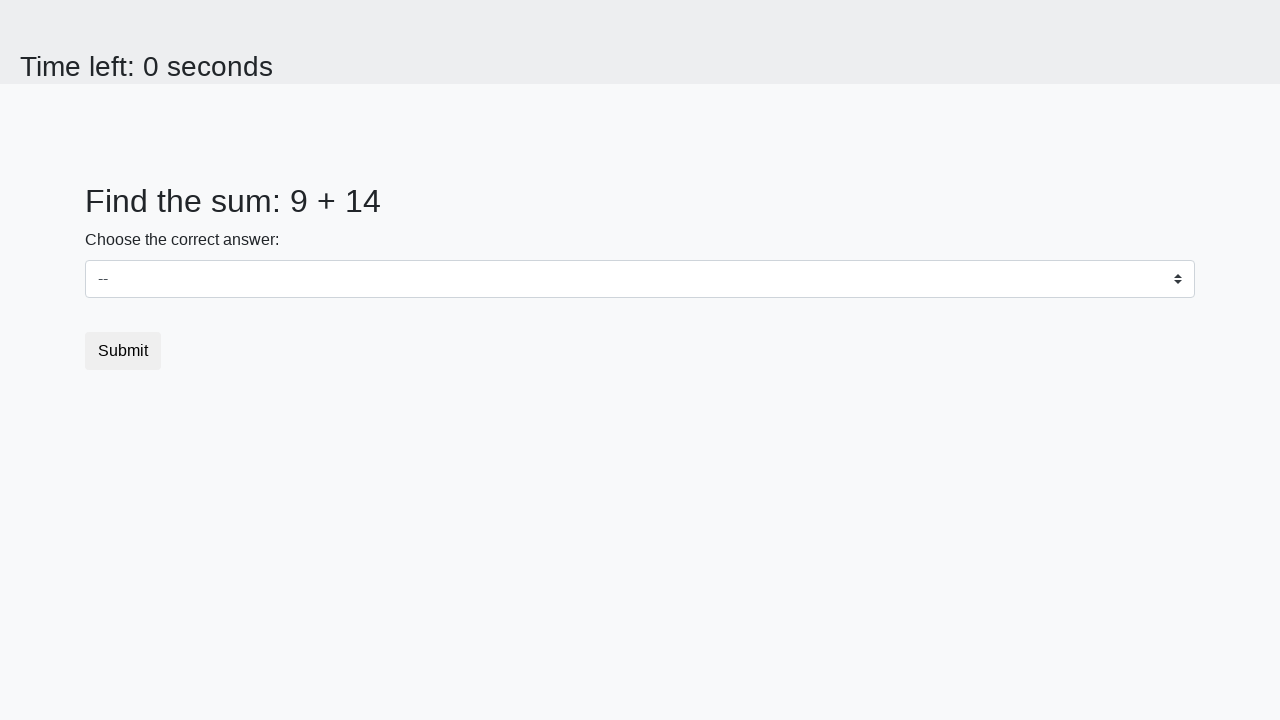

Selected value '23' from dropdown #dropdown on #dropdown
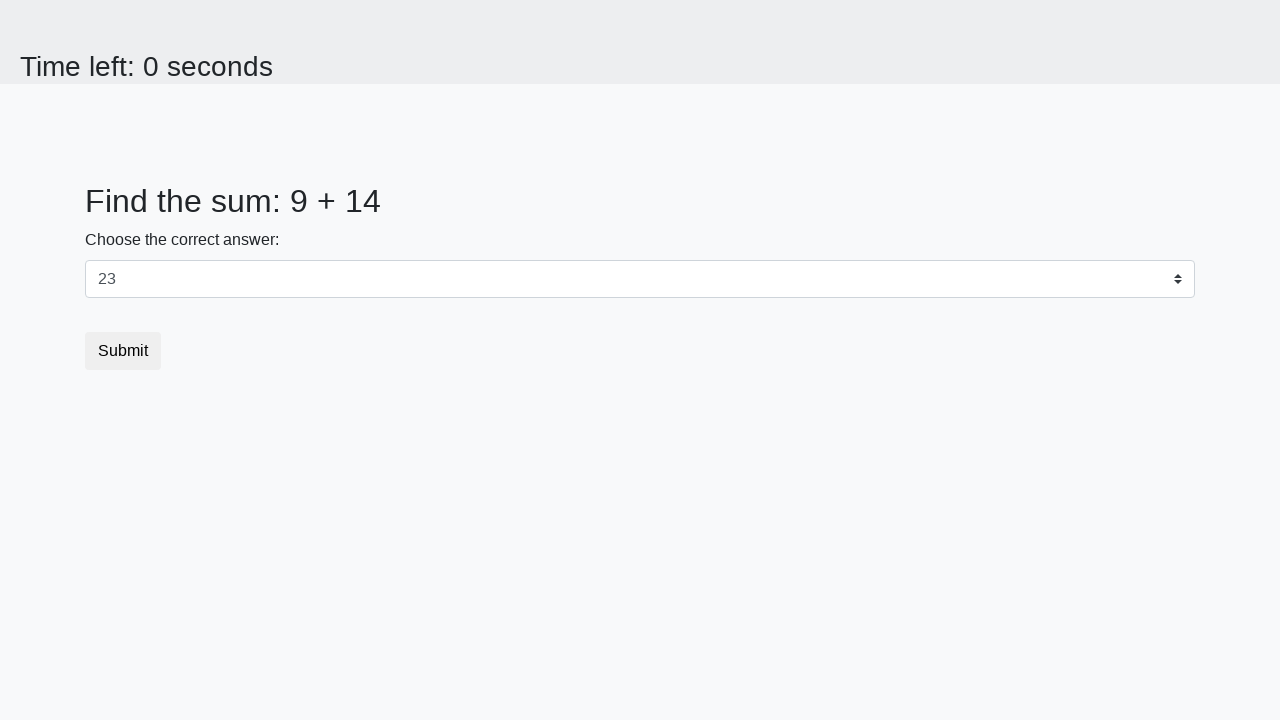

Clicked submit button with class .btn at (123, 351) on .btn
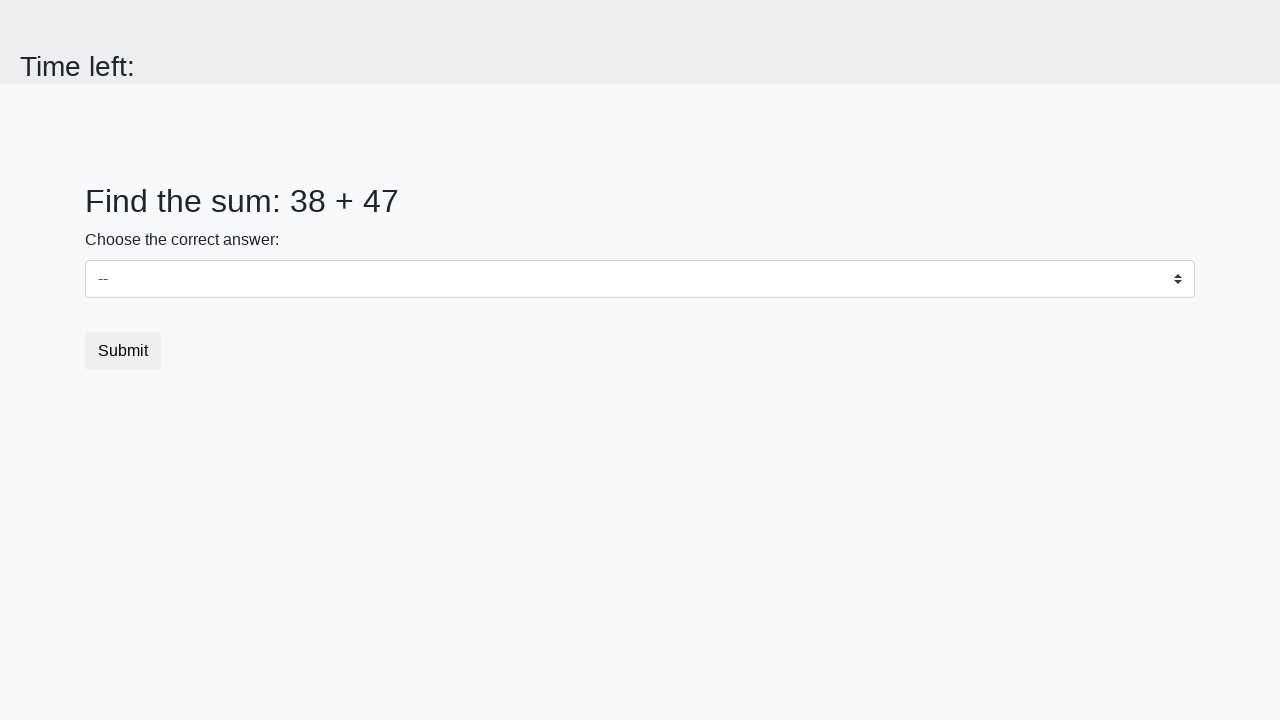

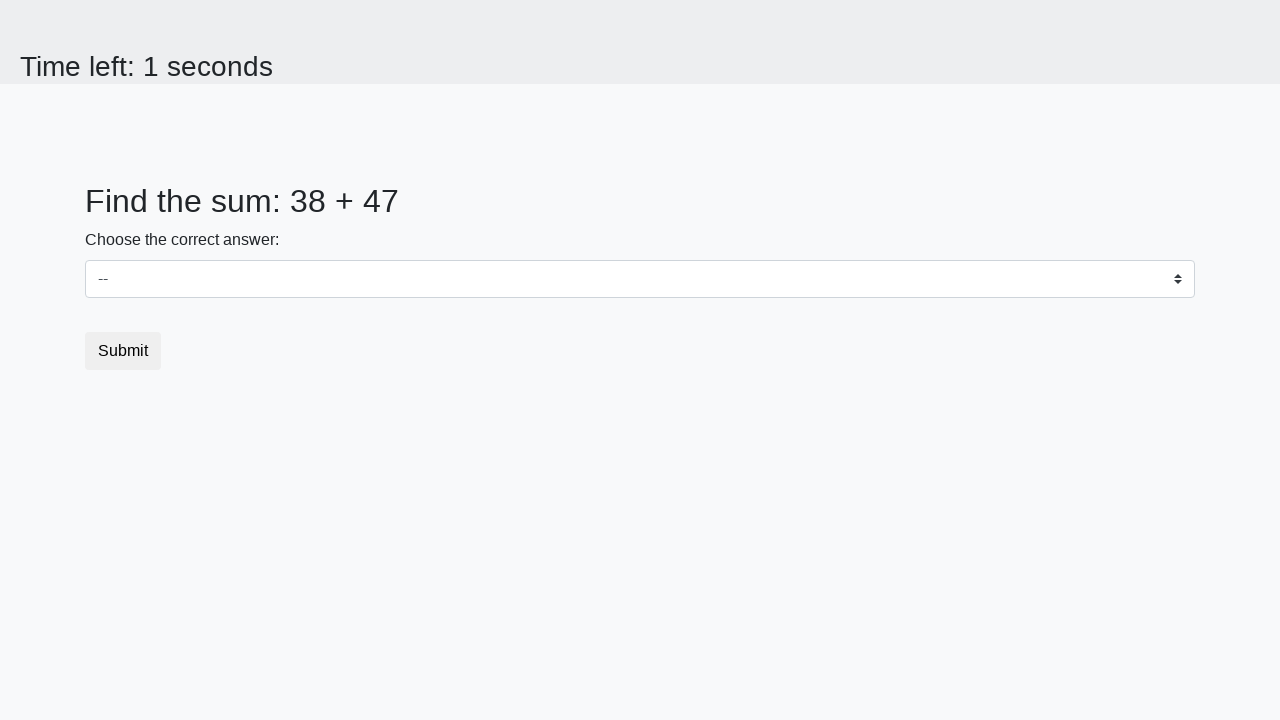